Tests sorting the Due column in ascending order by clicking the column header and verifying the values are sorted from lowest to highest.

Starting URL: http://the-internet.herokuapp.com/tables

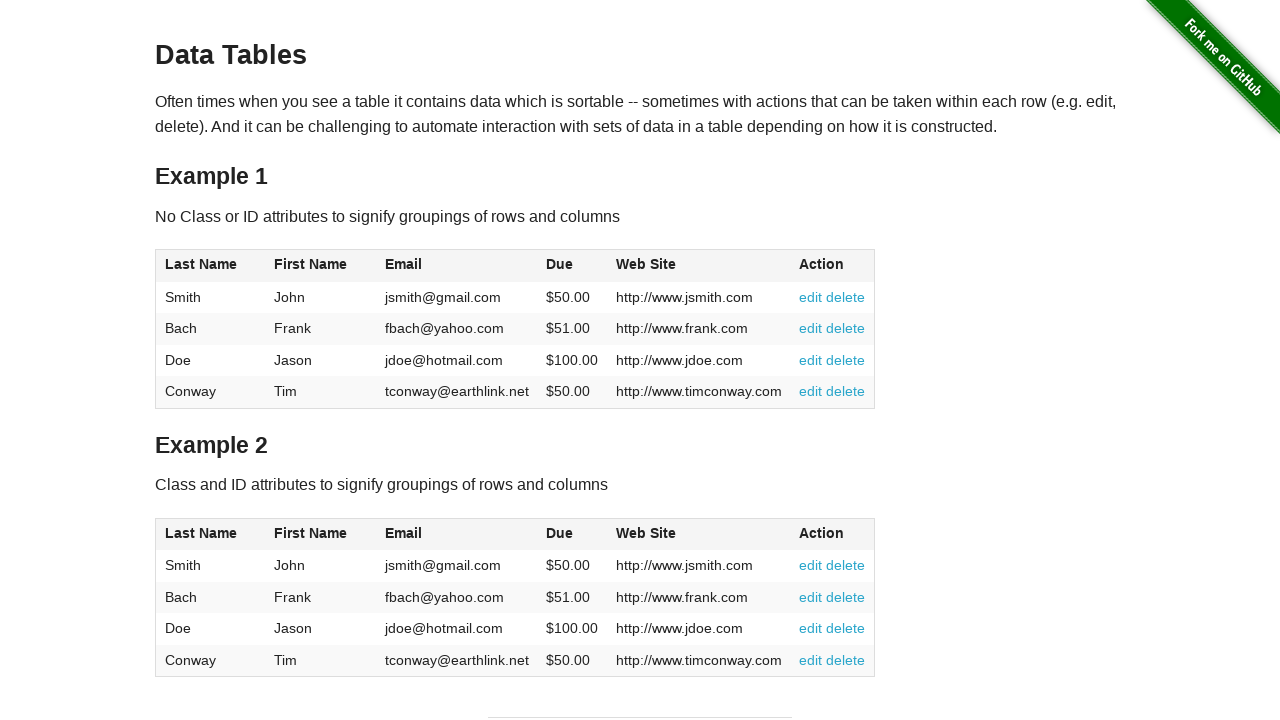

Clicked Due column header to sort ascending at (572, 266) on #table1 thead tr th:nth-of-type(4)
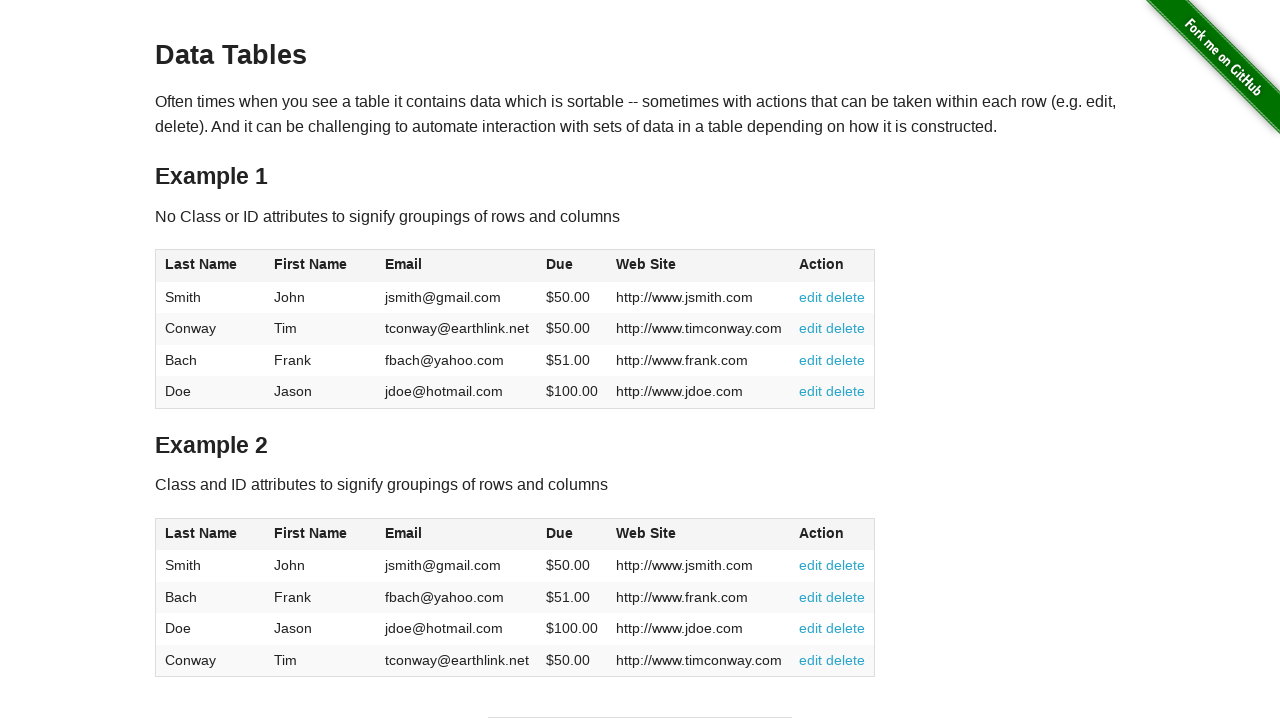

Due column cells loaded in table body
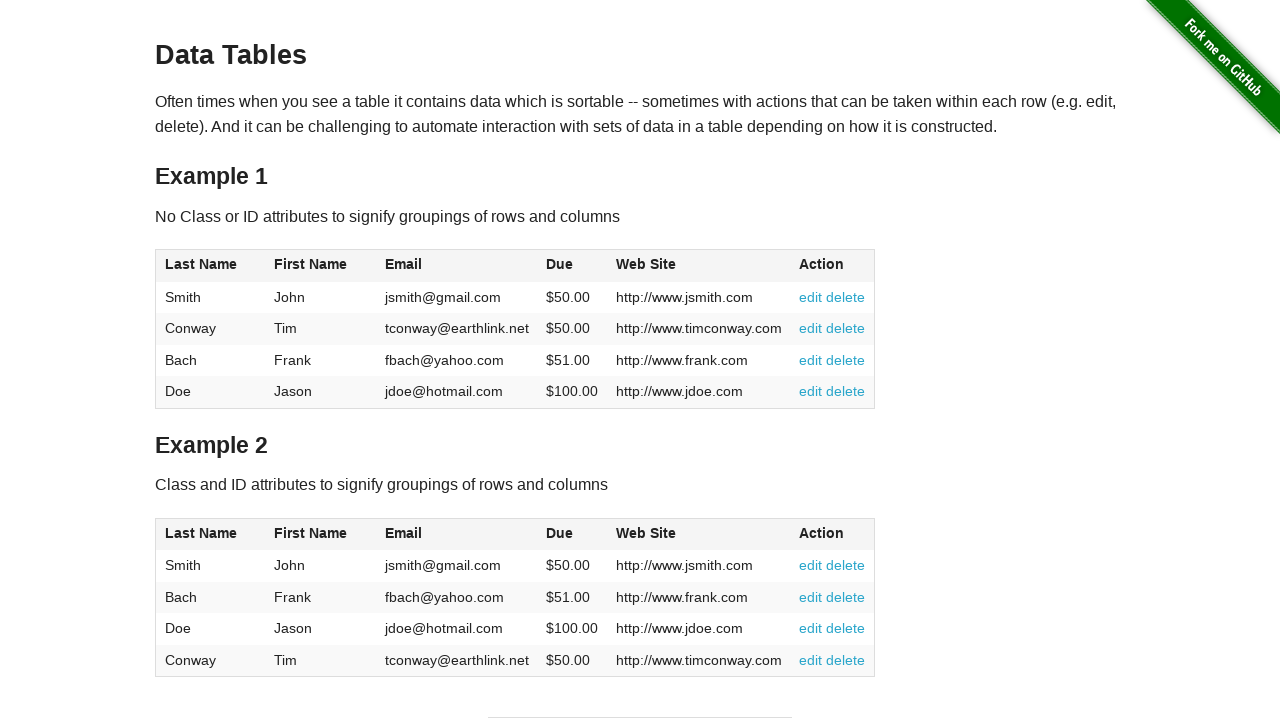

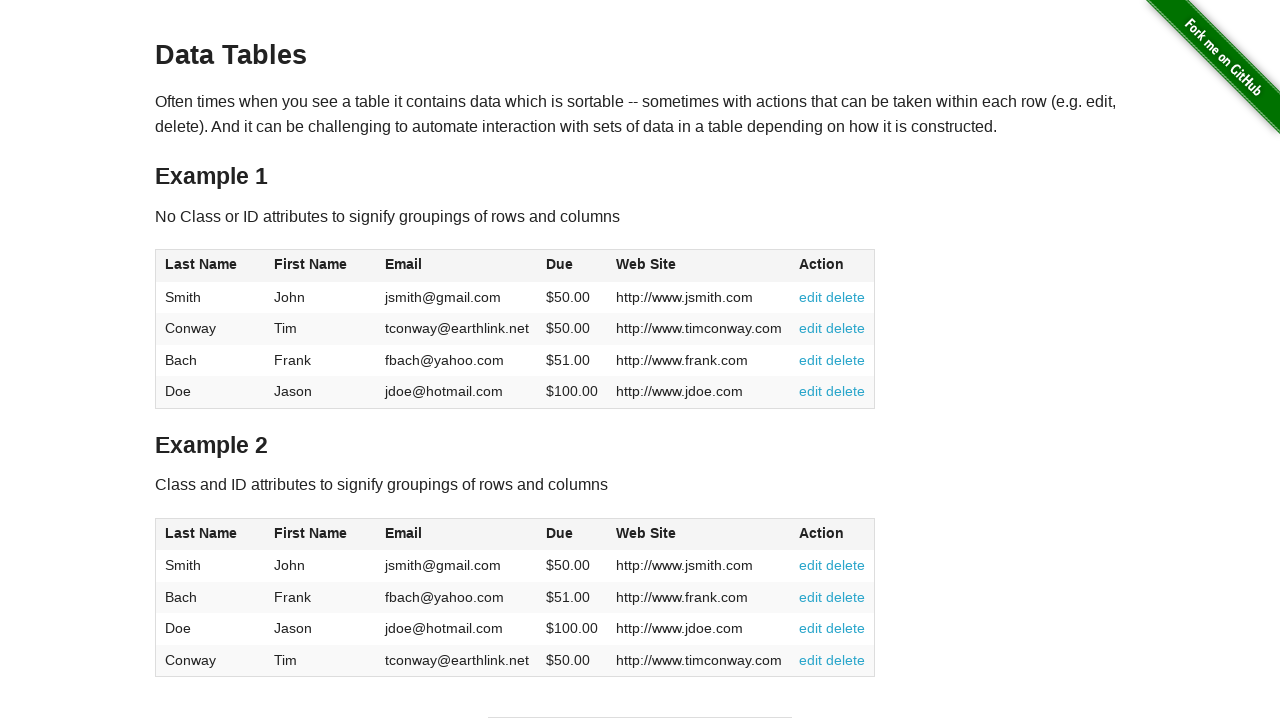